Tests dynamic loading functionality by clicking the Start button and verifying that "Hello World!" text becomes visible after loading completes

Starting URL: https://the-internet.herokuapp.com/dynamic_loading/1

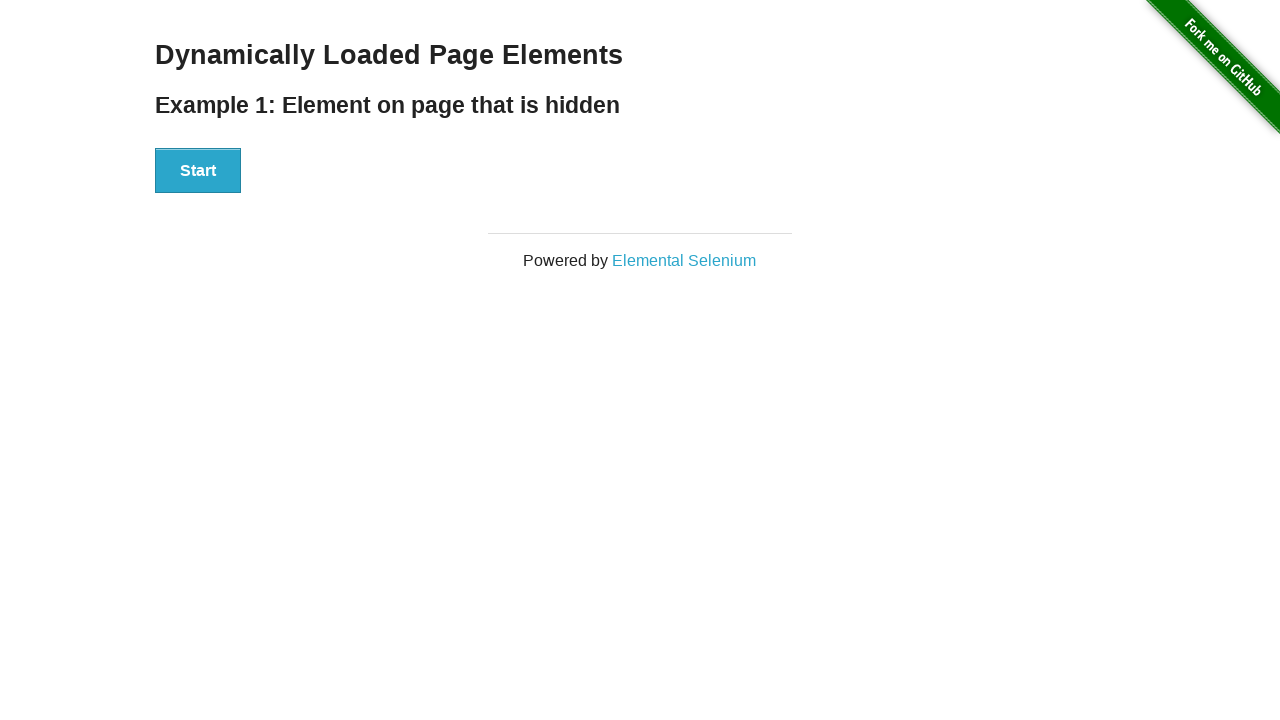

Clicked the Start button at (198, 171) on xpath=//button
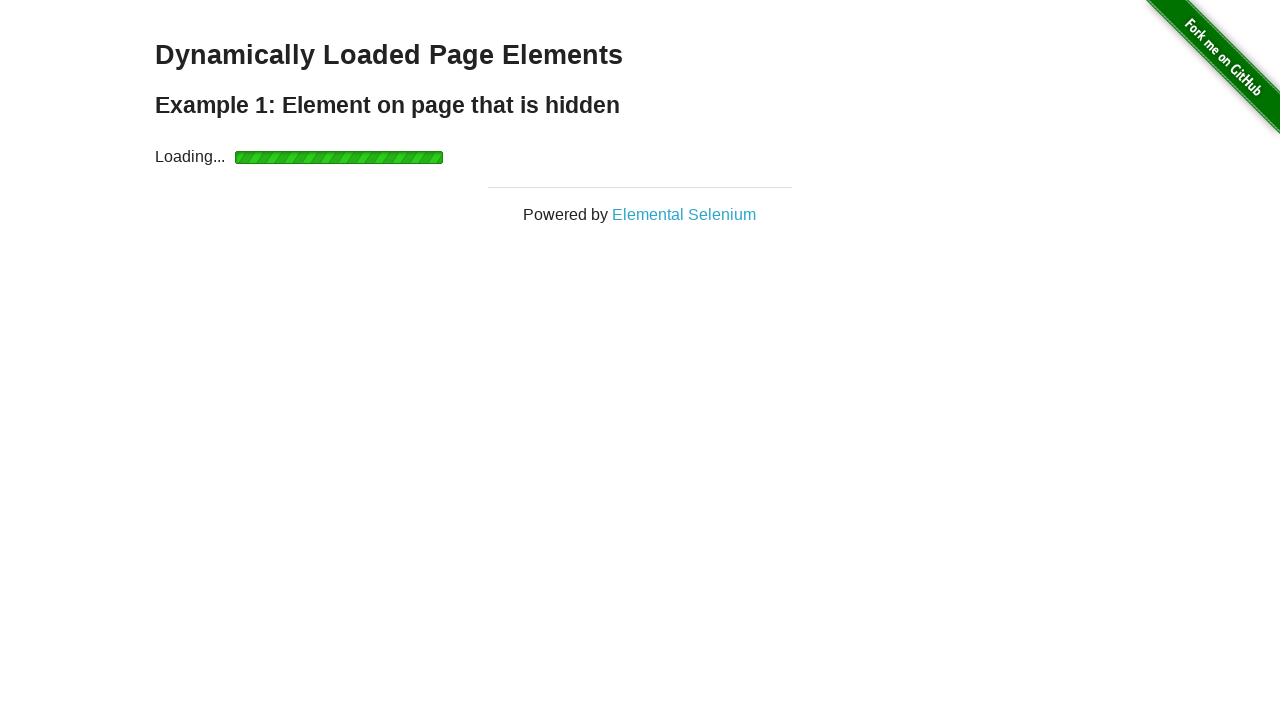

Hello World! text became visible after loading completed
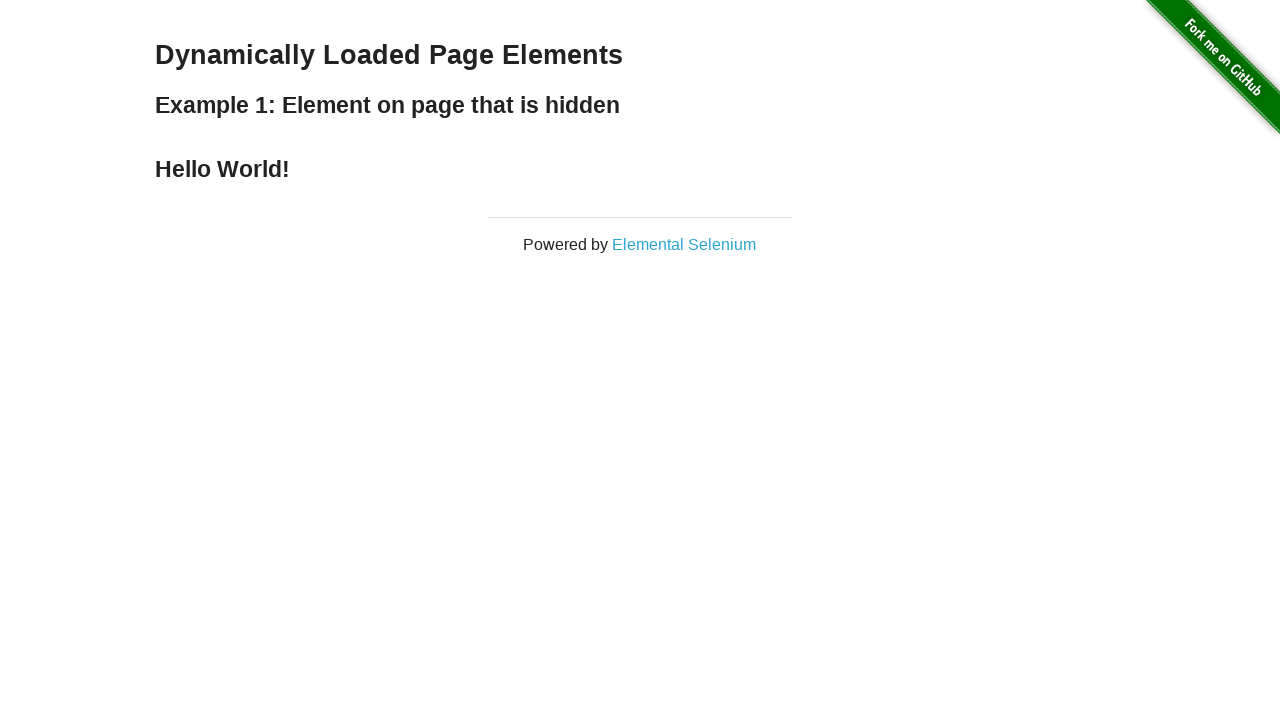

Located the Hello World! text element
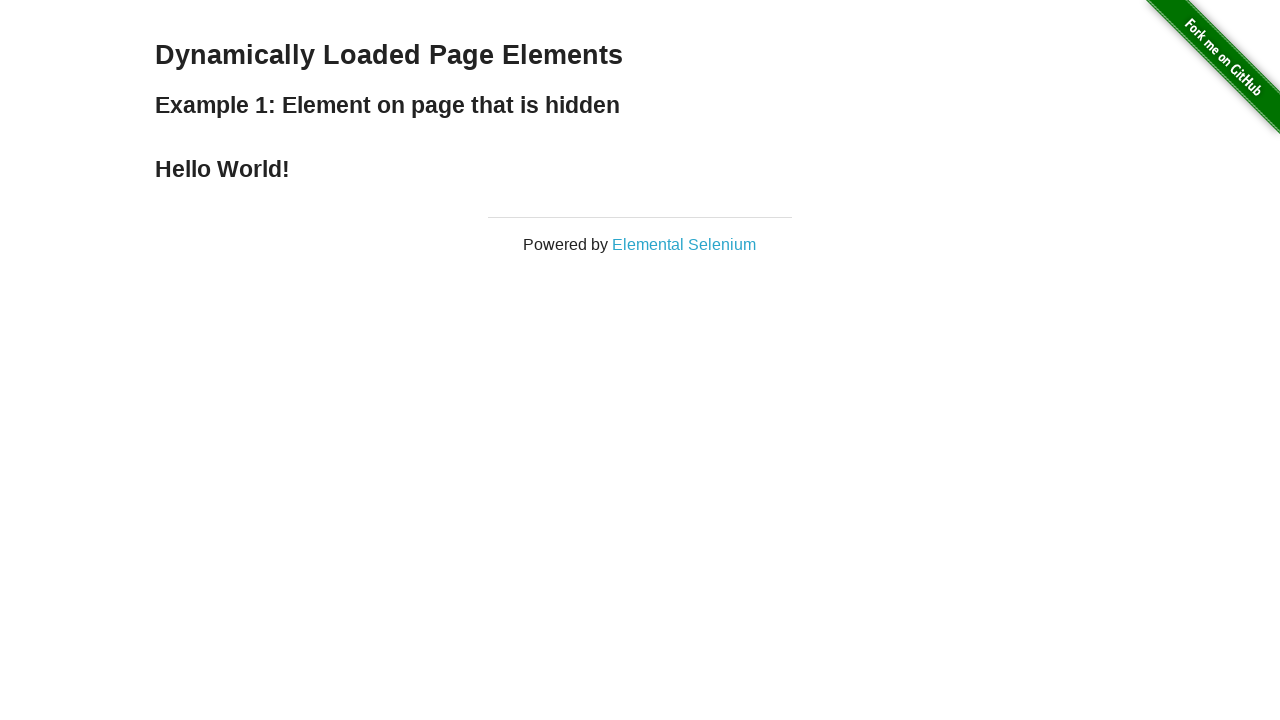

Verified that the text content is 'Hello World!'
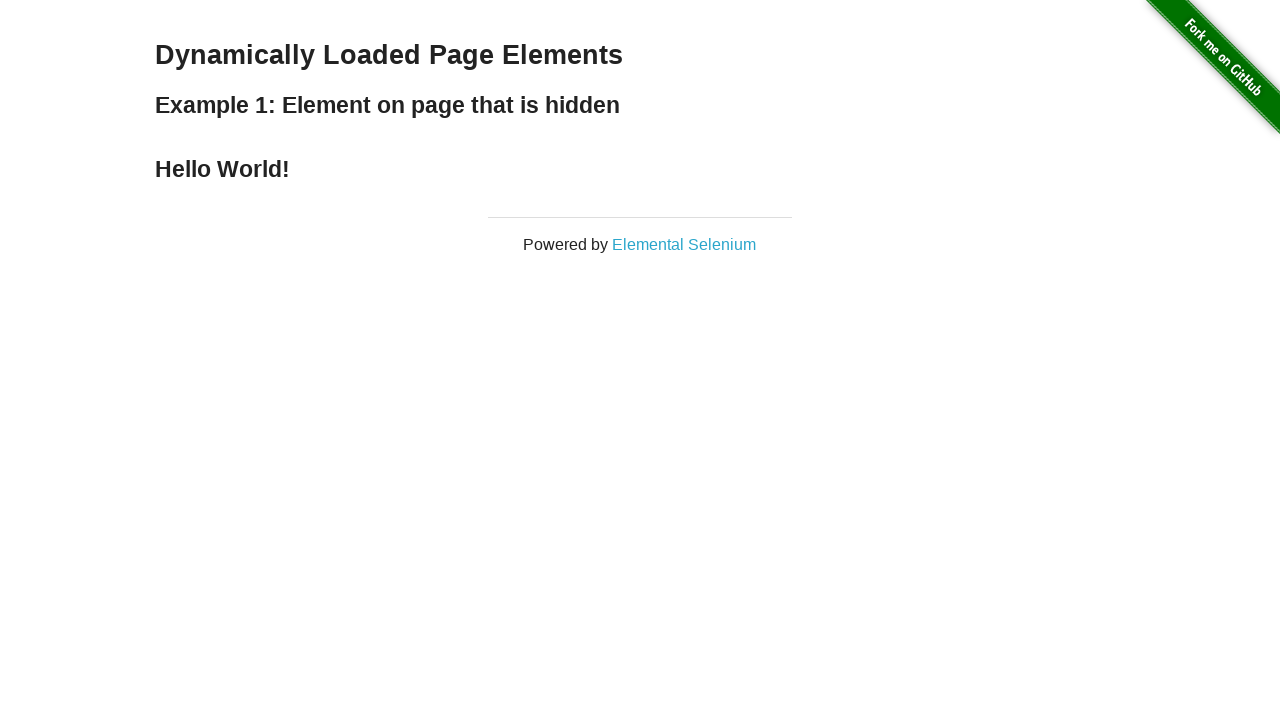

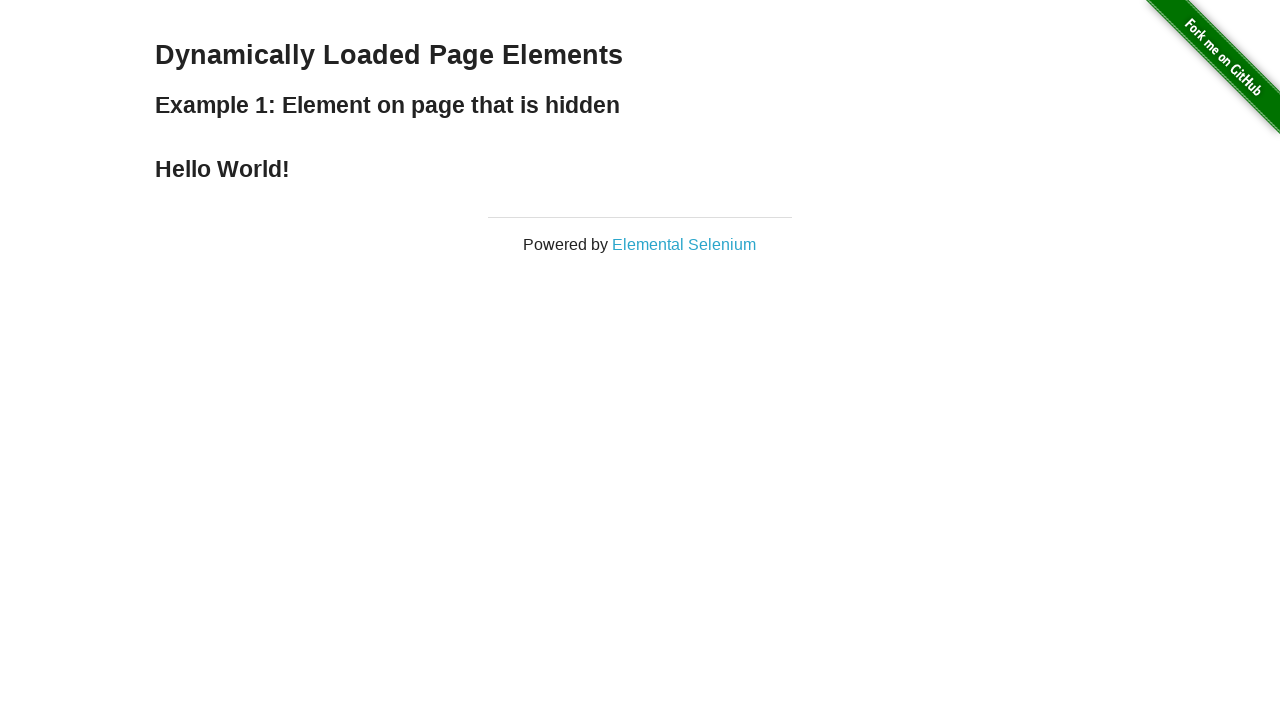